Tests the Add/Remove Elements functionality by clicking the Add Element button to create a Delete button, verifying it's visible, clicking Delete to remove it, and verifying the page header is still visible.

Starting URL: https://the-internet.herokuapp.com/add_remove_elements/

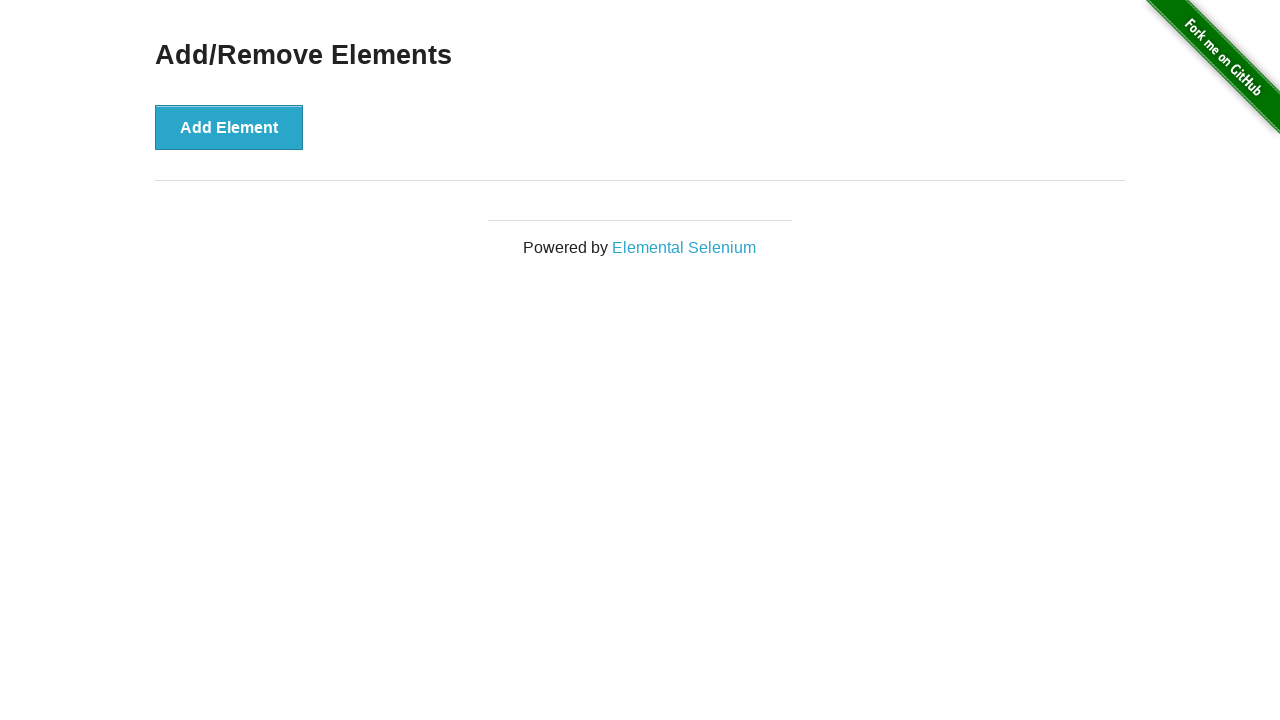

Clicked the 'Add Element' button to create a Delete button at (229, 127) on xpath=//button[text()='Add Element']
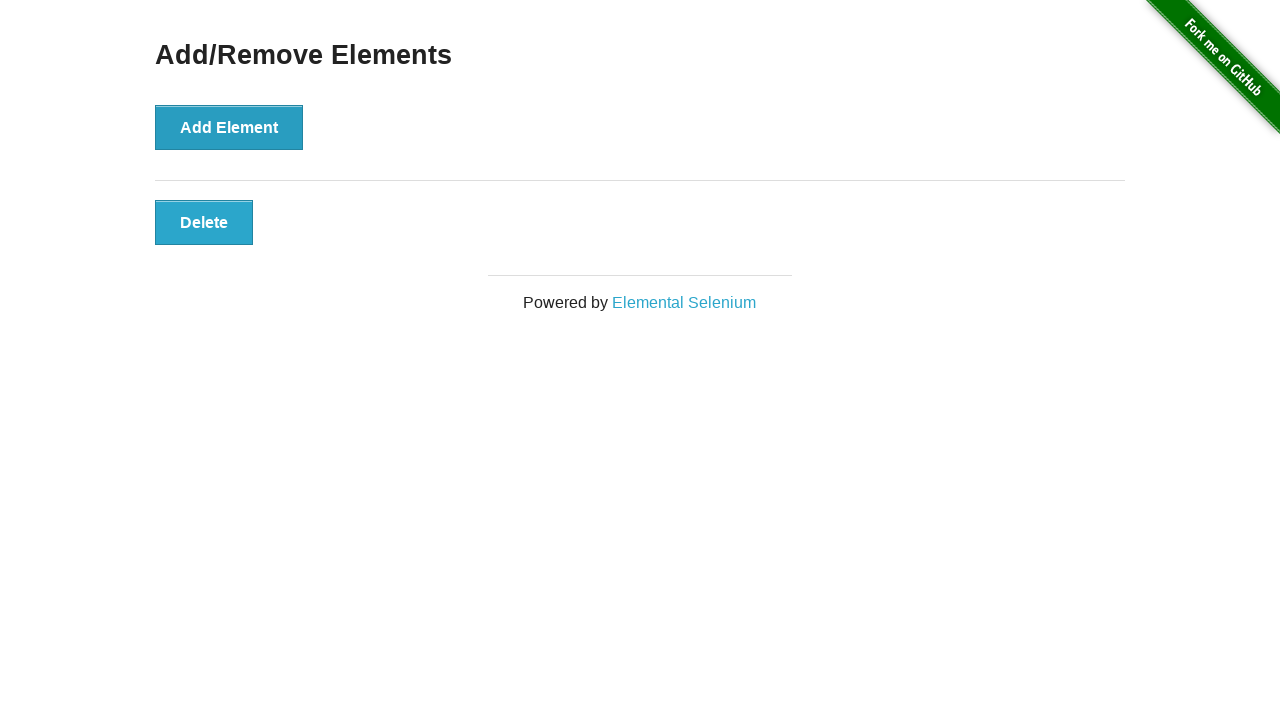

Verified that the Delete button is visible
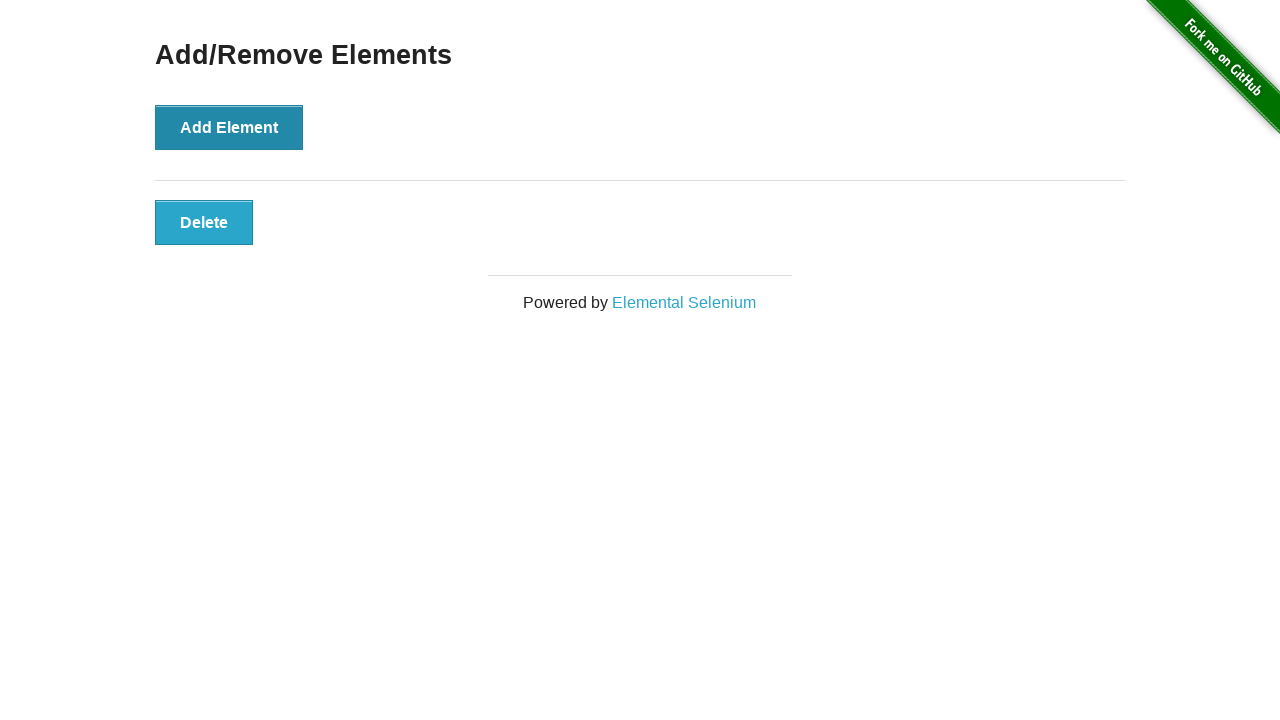

Clicked the Delete button to remove the element at (204, 222) on xpath=//button[text()='Delete']
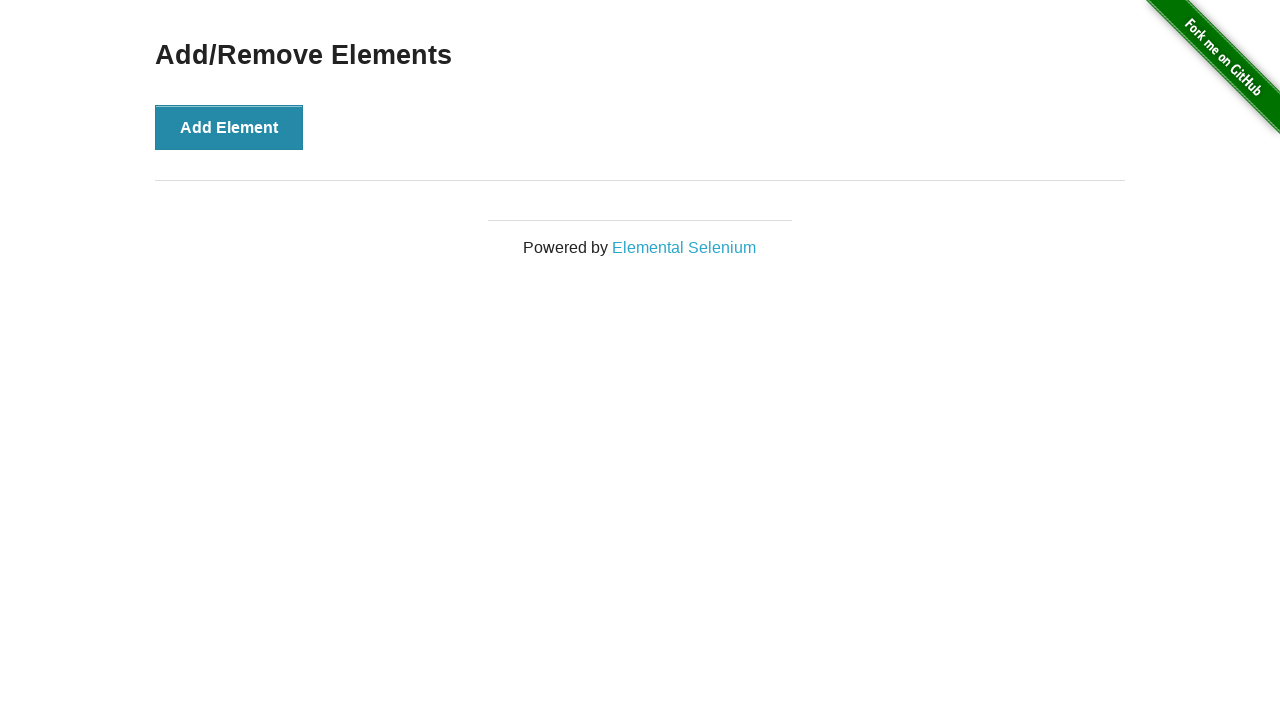

Verified that the 'Add/Remove Elements' page header is still visible
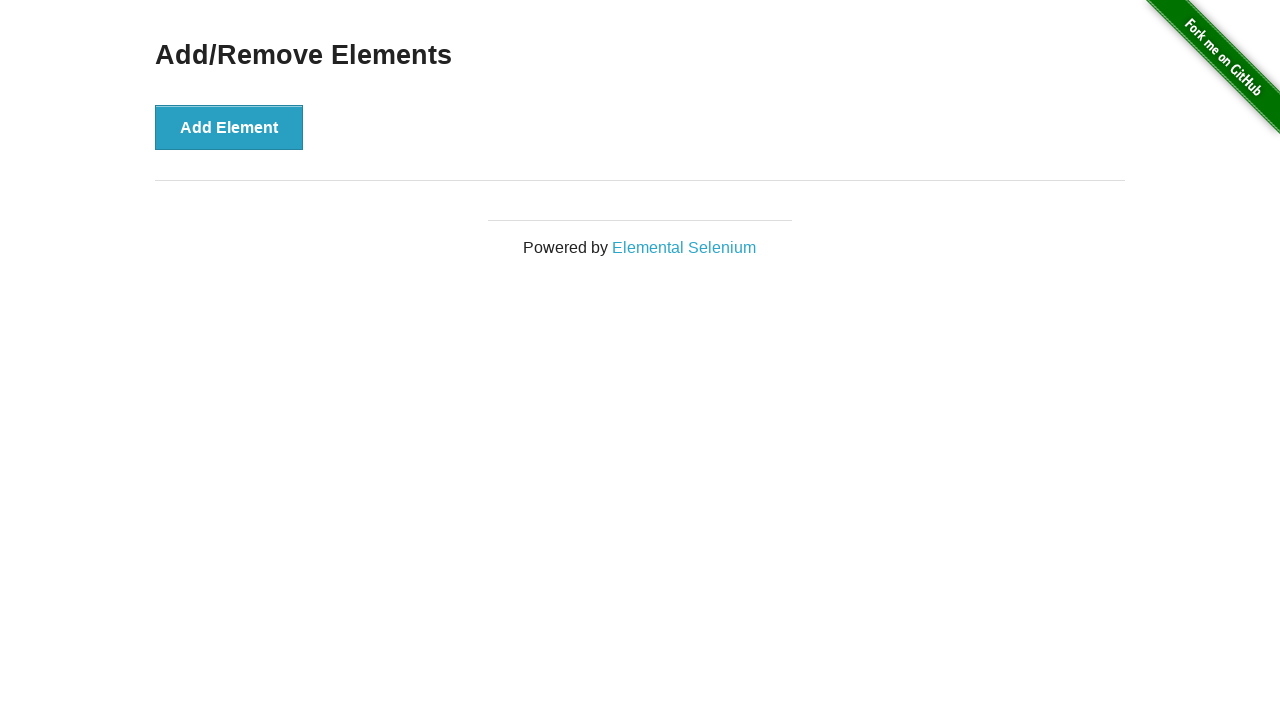

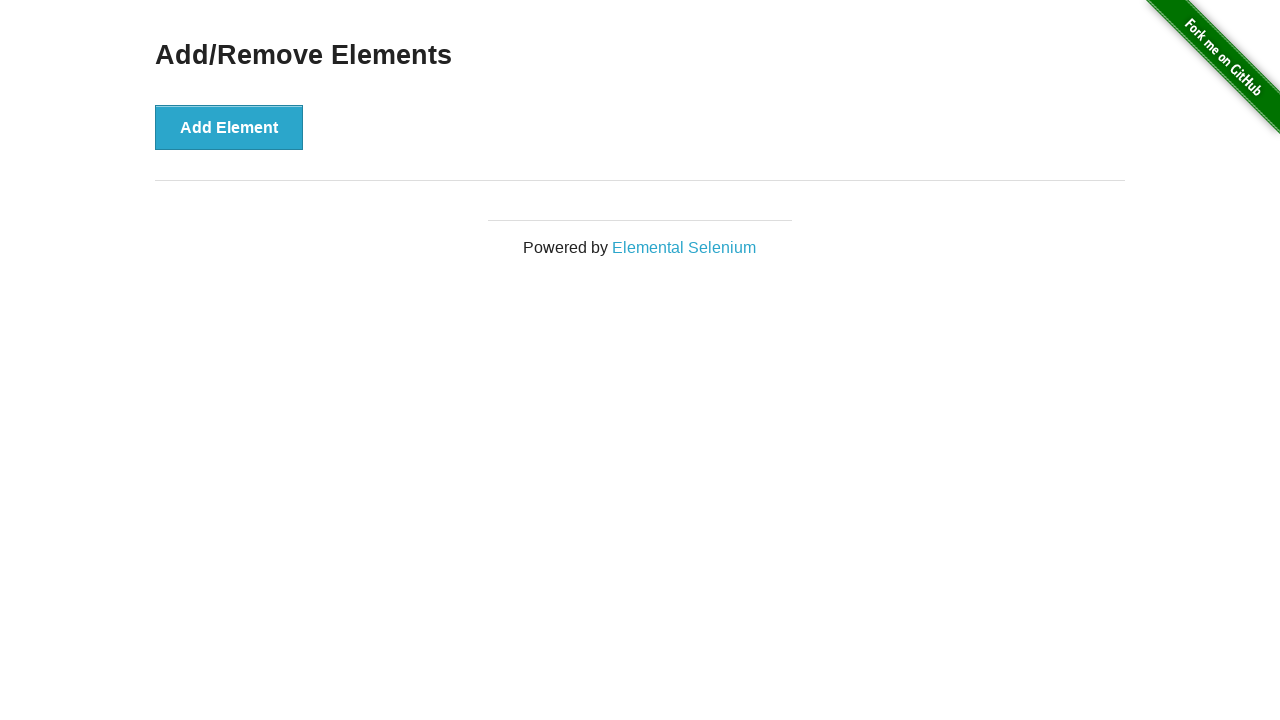